Tests Vue.js dropdown component by selecting multiple options from the dropdown menu

Starting URL: https://mikerodham.github.io/vue-dropdowns/

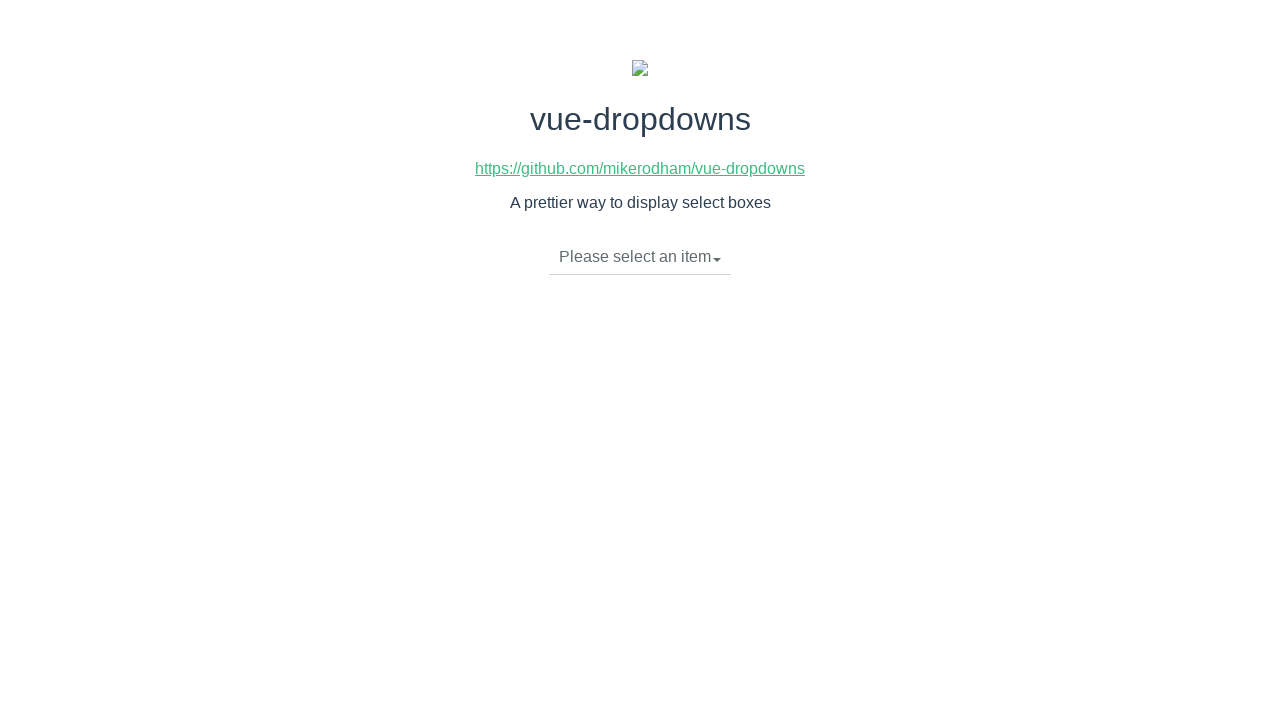

Clicked dropdown caret to open dropdown menu at (717, 260) on span.caret
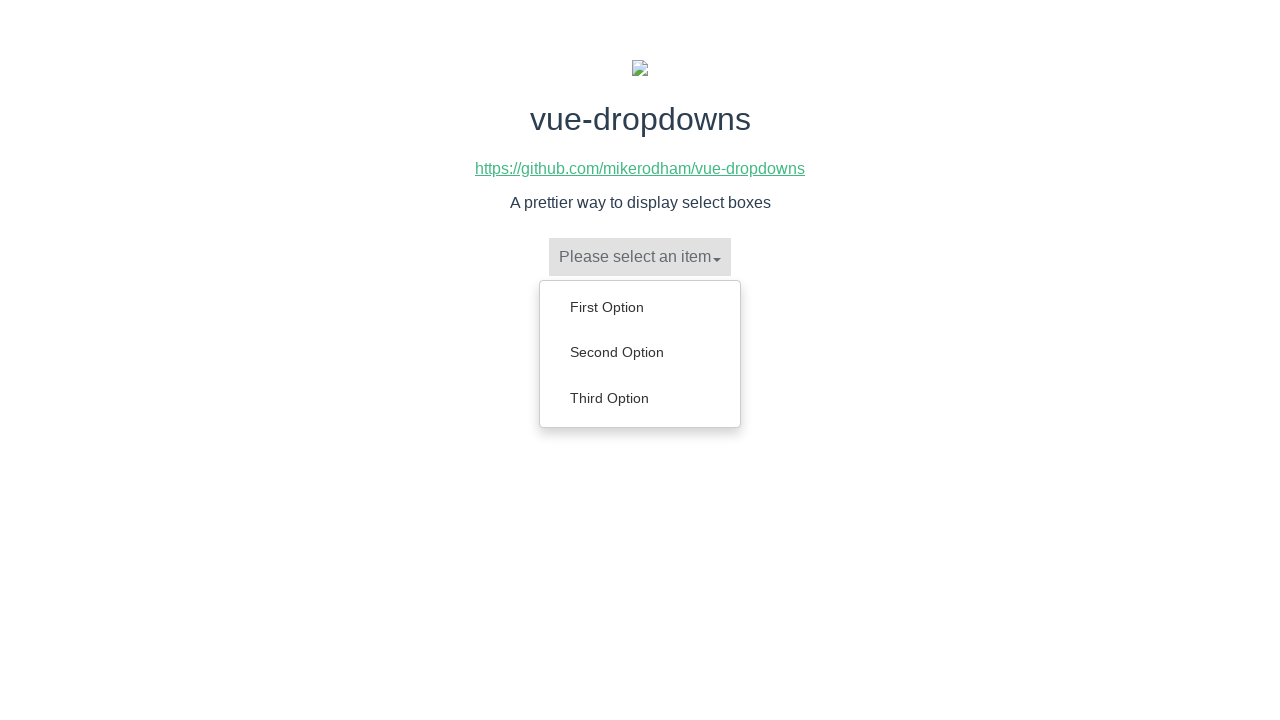

Dropdown menu loaded with options
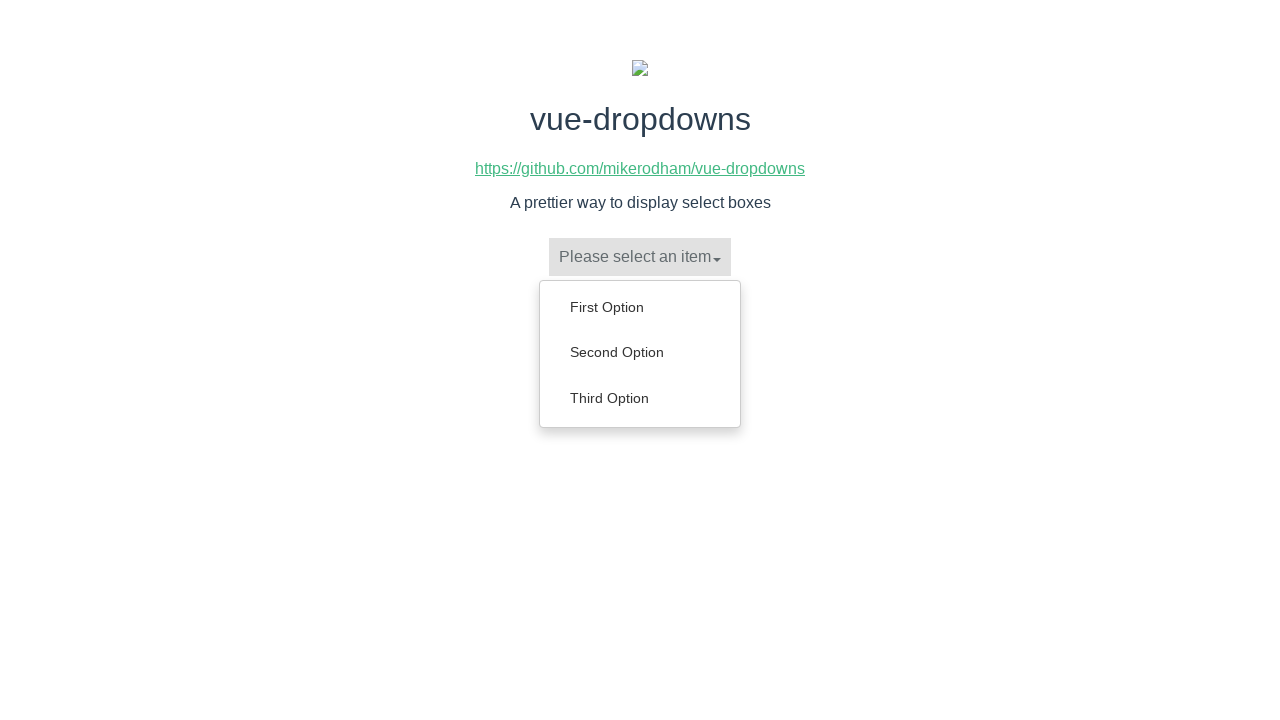

Selected first option from dropdown at (640, 307) on ul.dropdown-menu li a:first-child
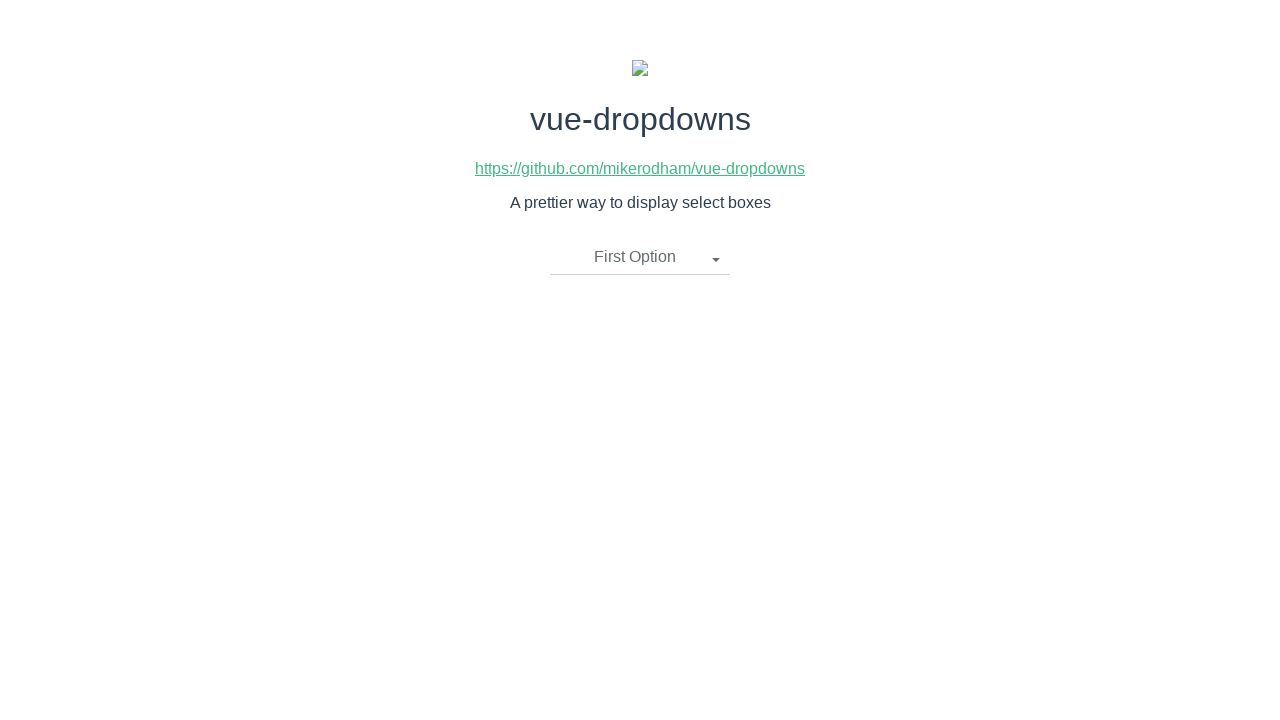

Clicked dropdown caret to open dropdown menu again at (716, 260) on span.caret
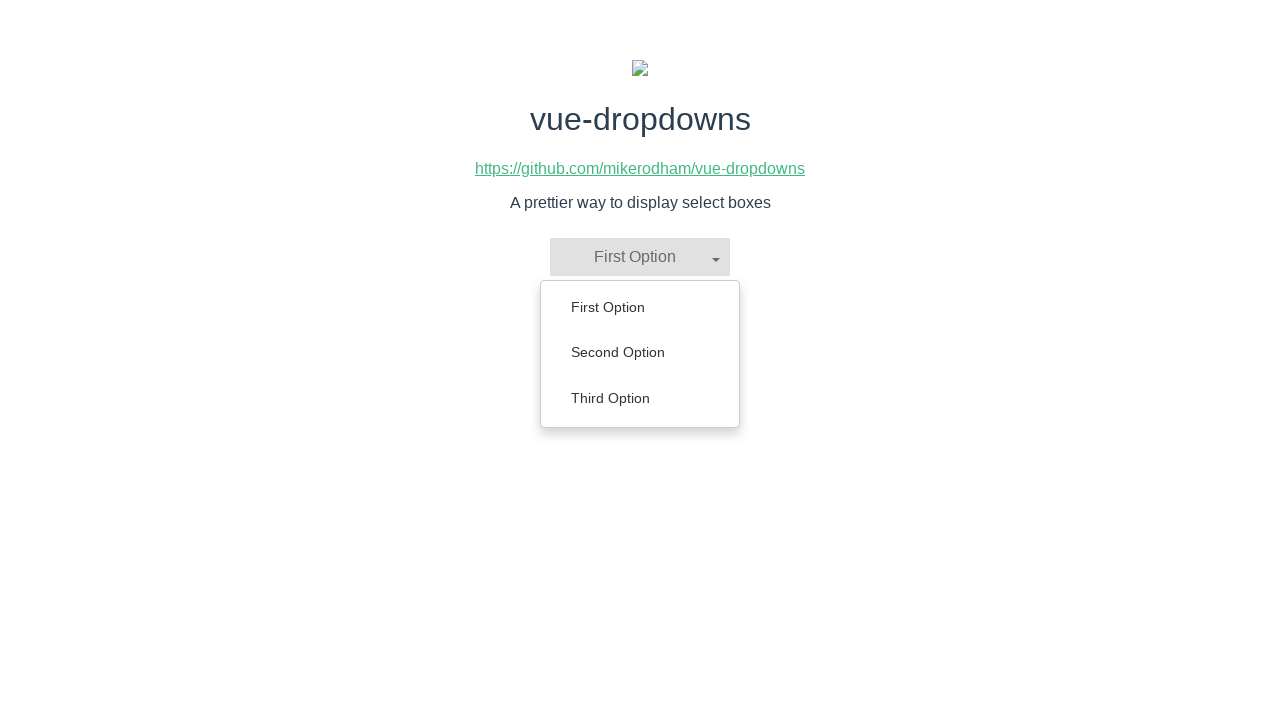

Dropdown menu loaded with options
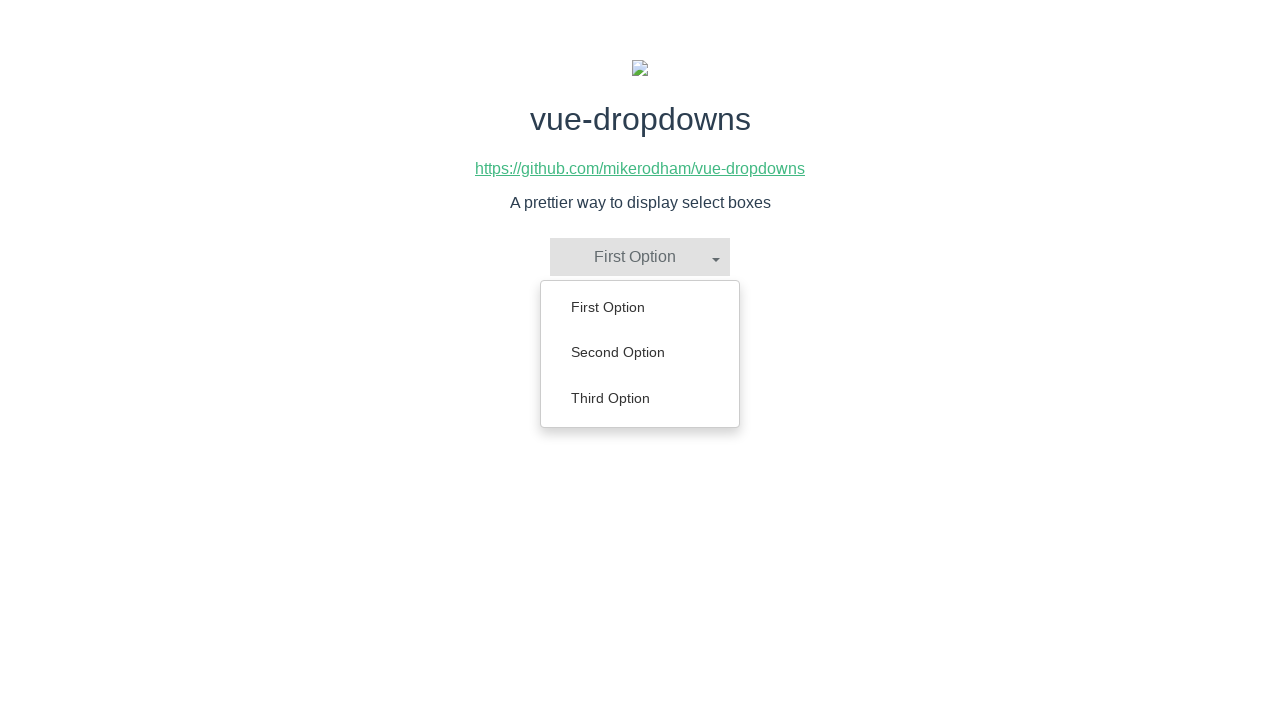

Selected second option from dropdown at (640, 352) on ul.dropdown-menu li:nth-child(2) a
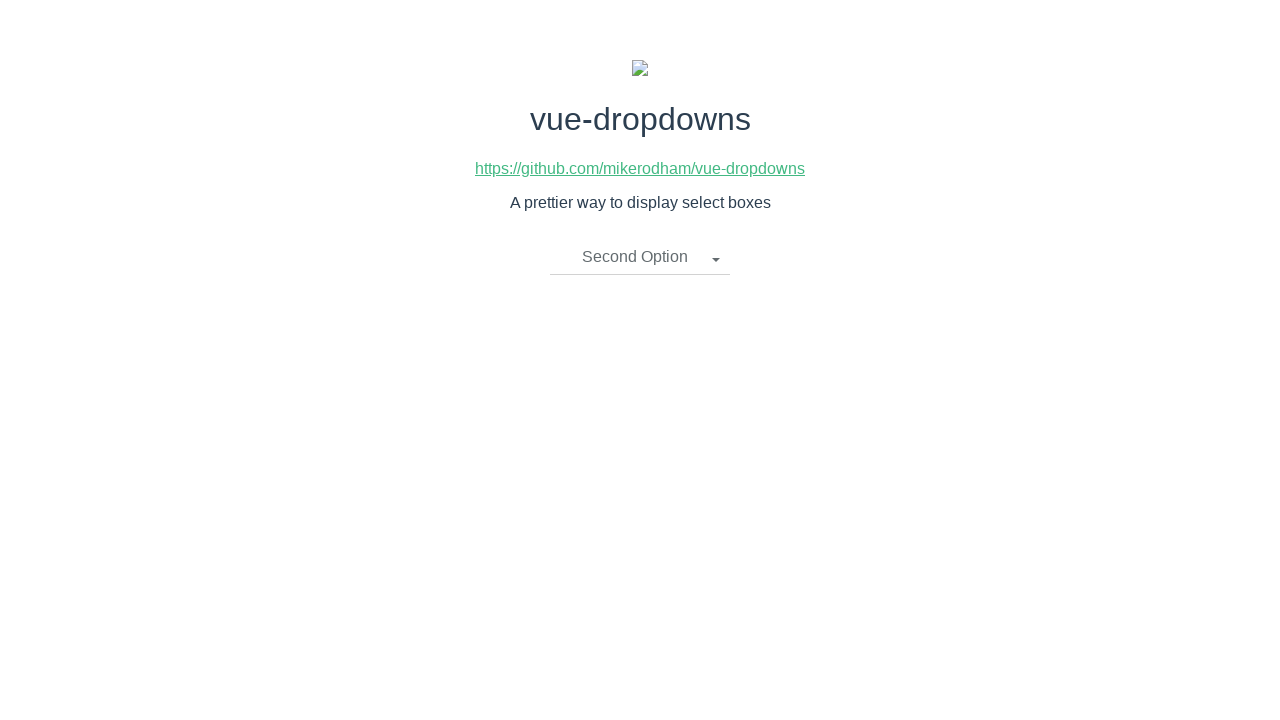

Clicked dropdown caret to open dropdown menu again at (716, 260) on span.caret
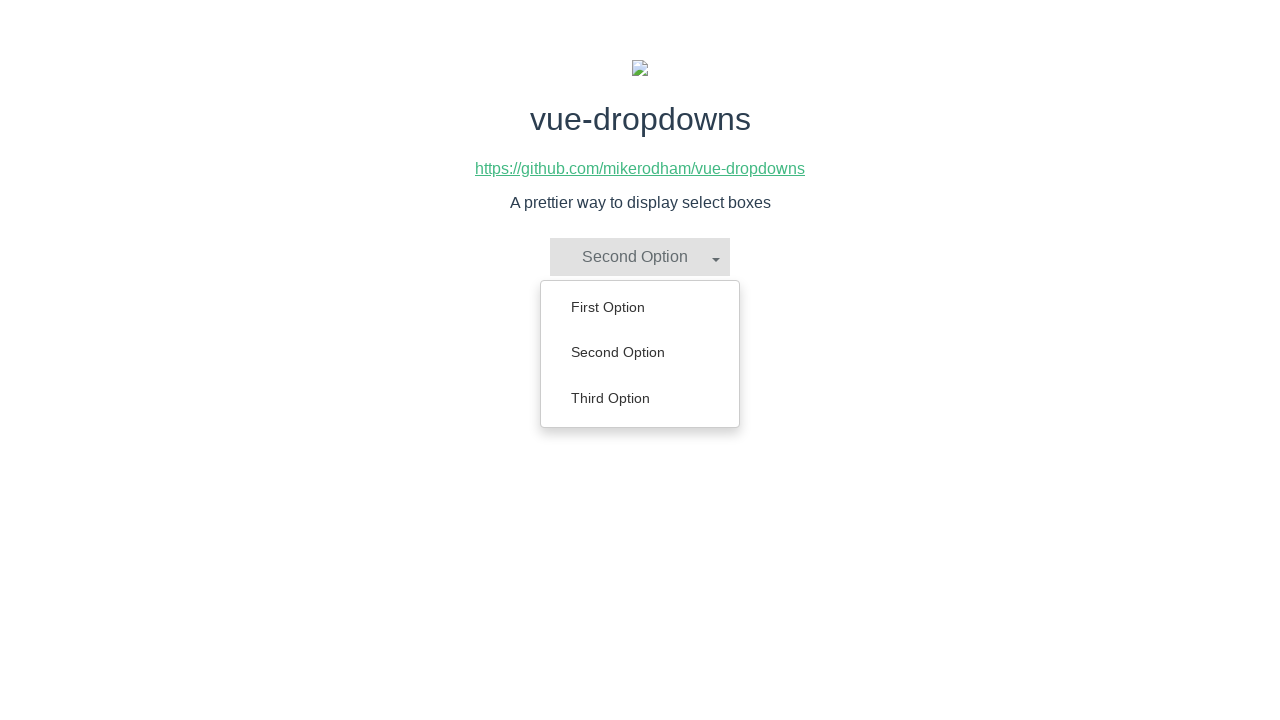

Dropdown menu loaded with options
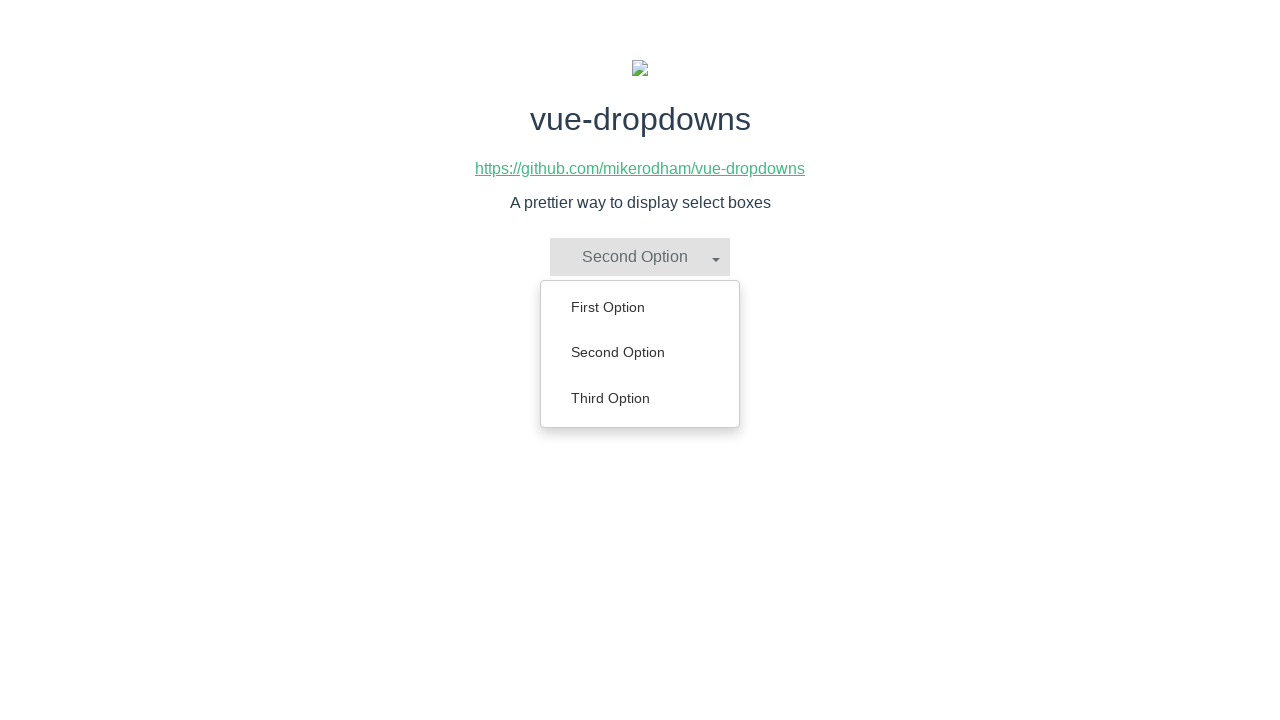

Selected third option from dropdown at (640, 398) on ul.dropdown-menu li:nth-child(3) a
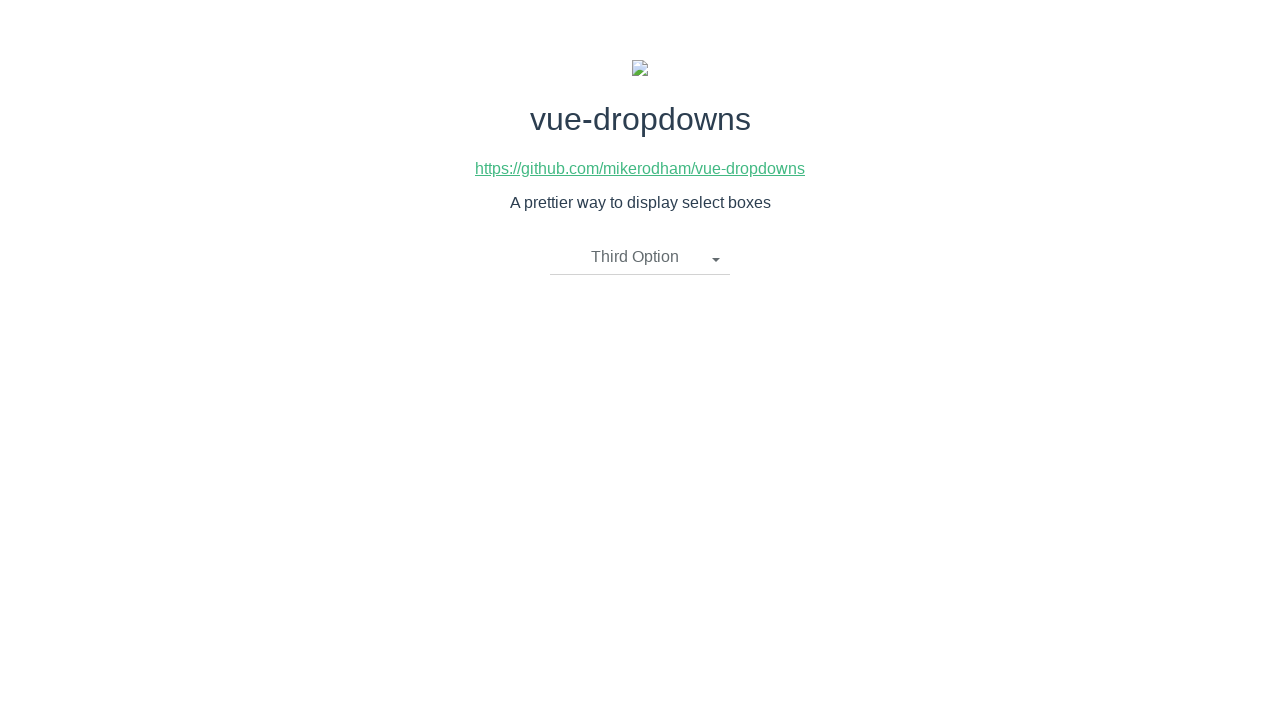

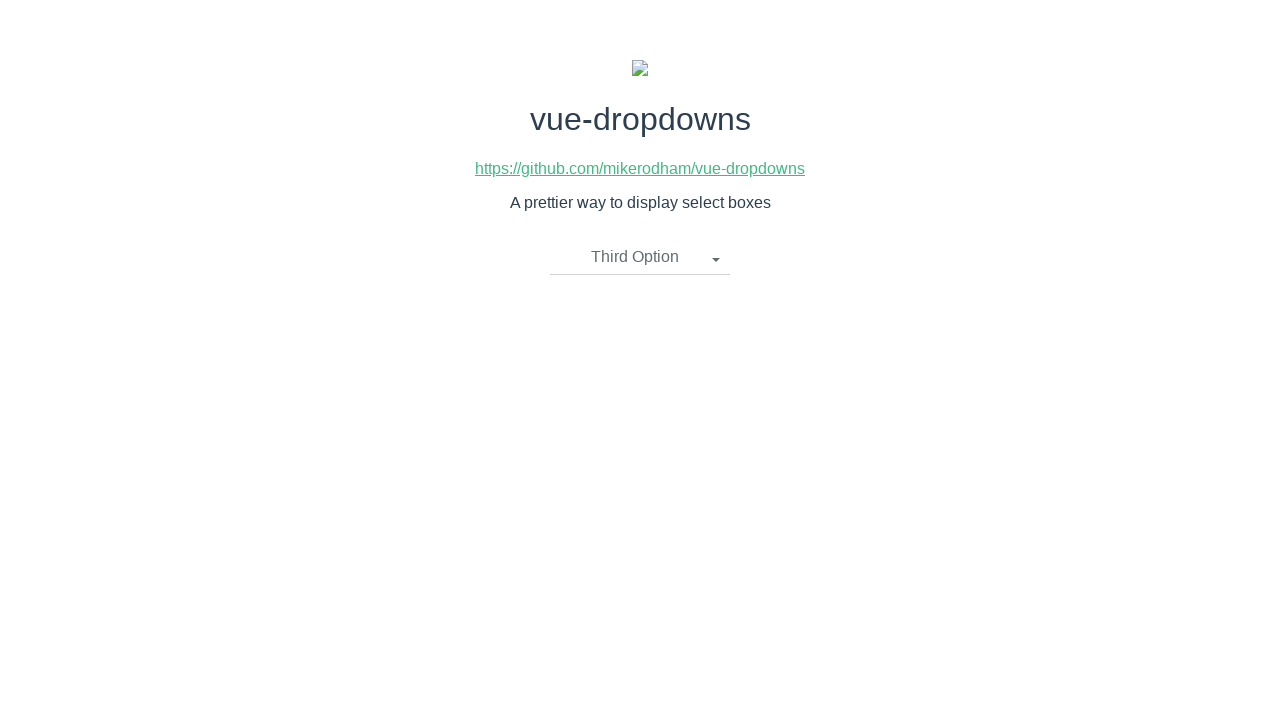